Waits for a price to reach $100, books an item, solves a mathematical problem, and submits the answer

Starting URL: http://suninjuly.github.io/explicit_wait2.html

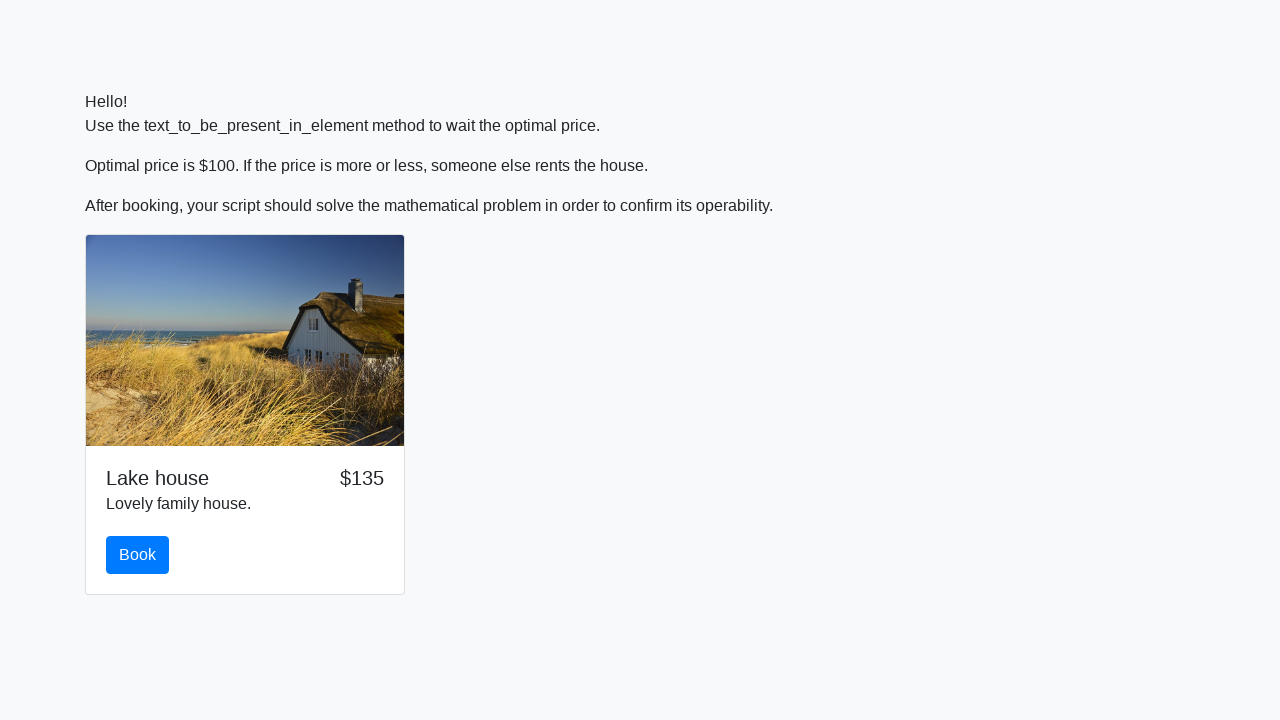

Waited for price to reach $100
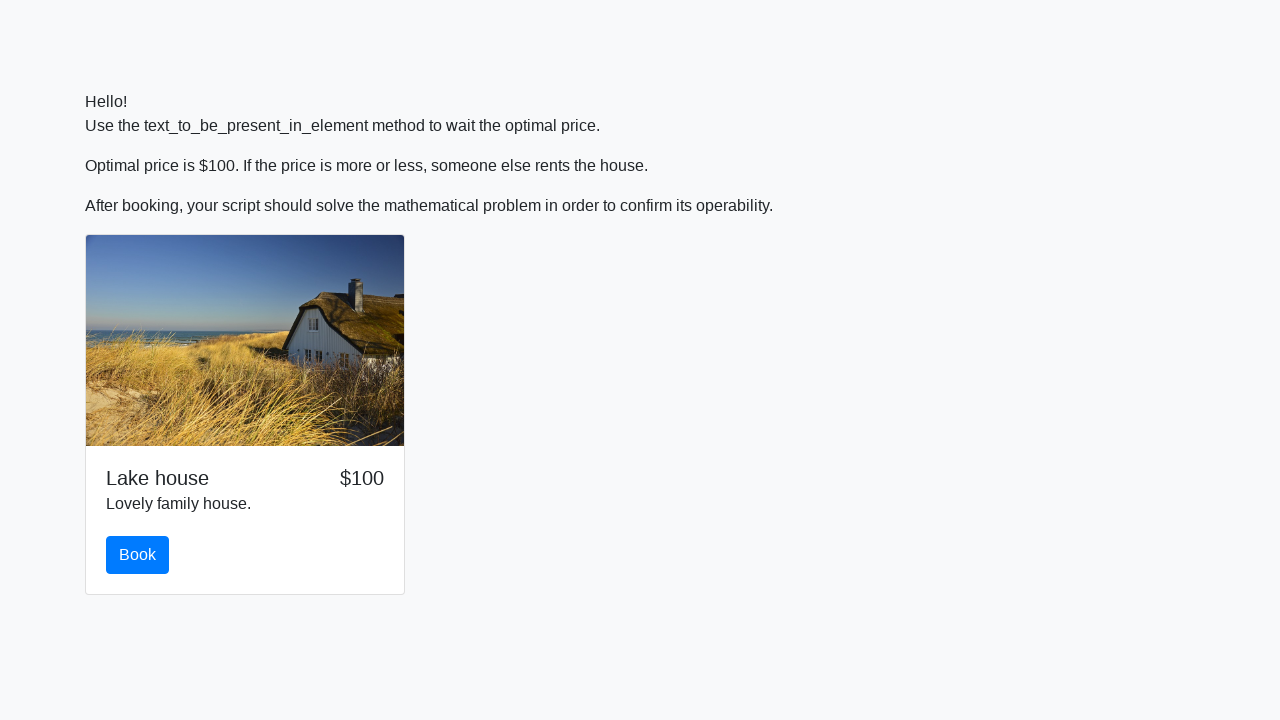

Clicked the book button at (138, 555) on #book
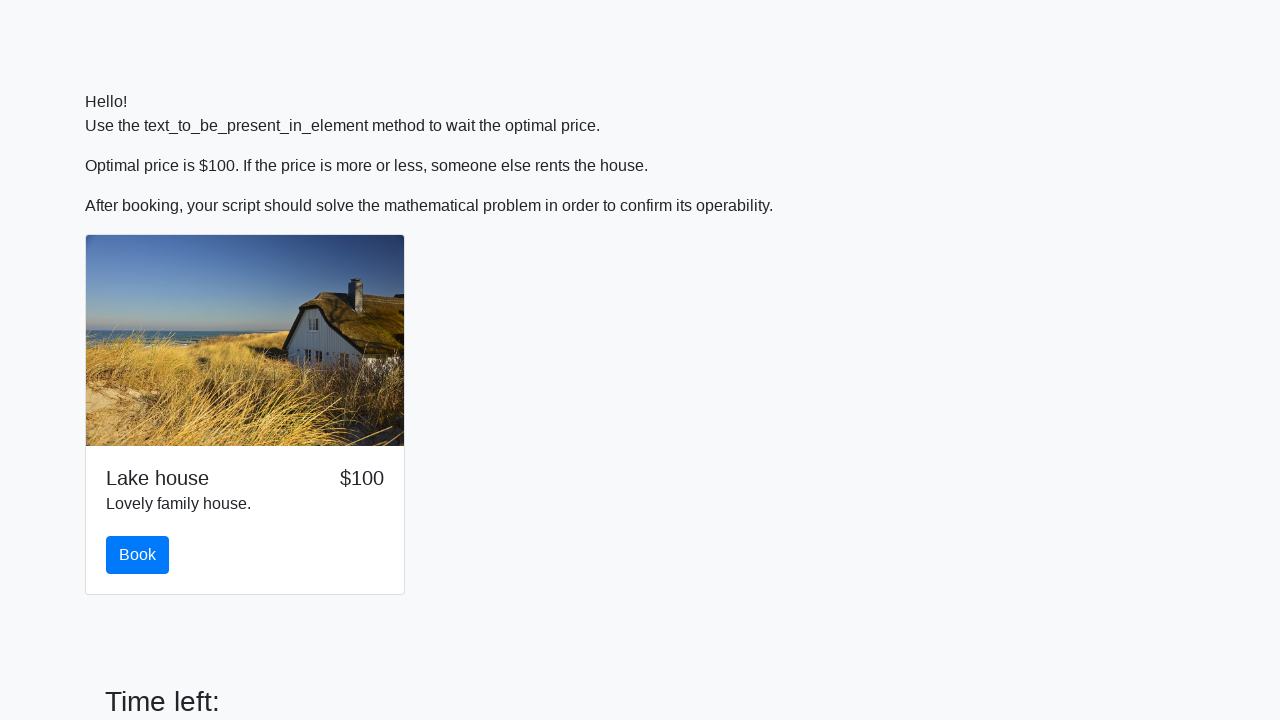

Retrieved the value for calculation
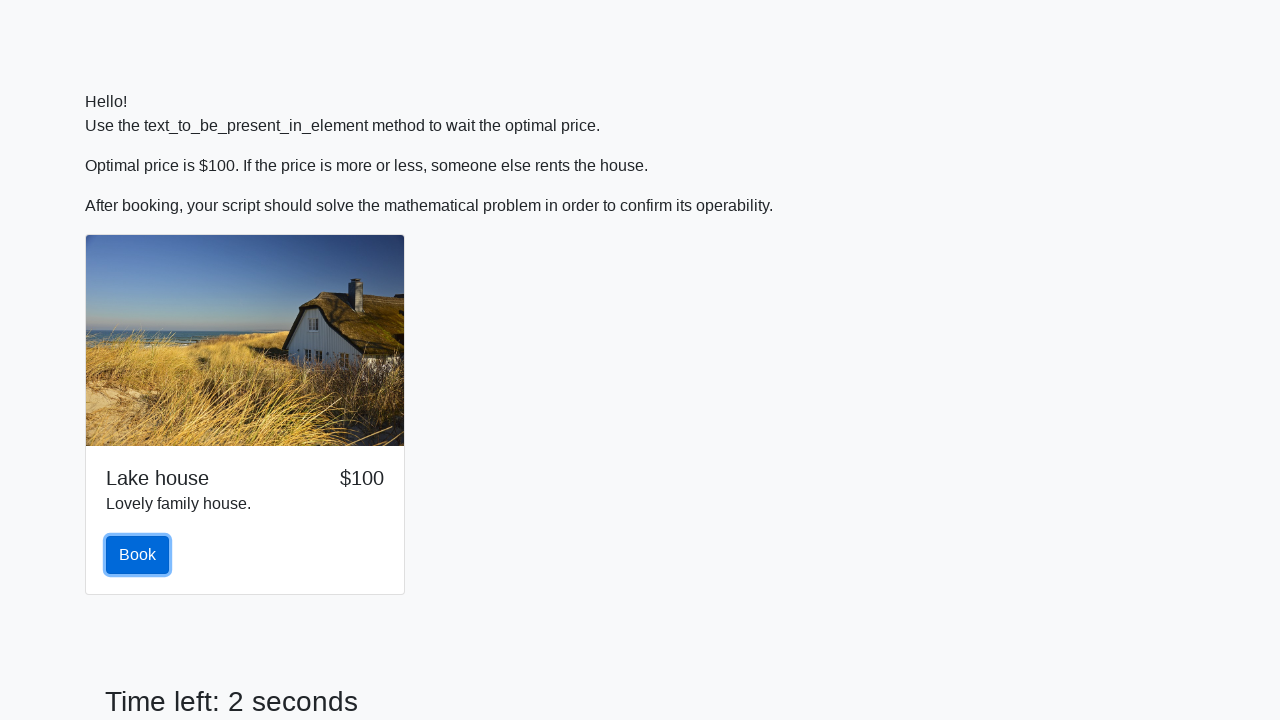

Calculated the mathematical answer using the retrieved value
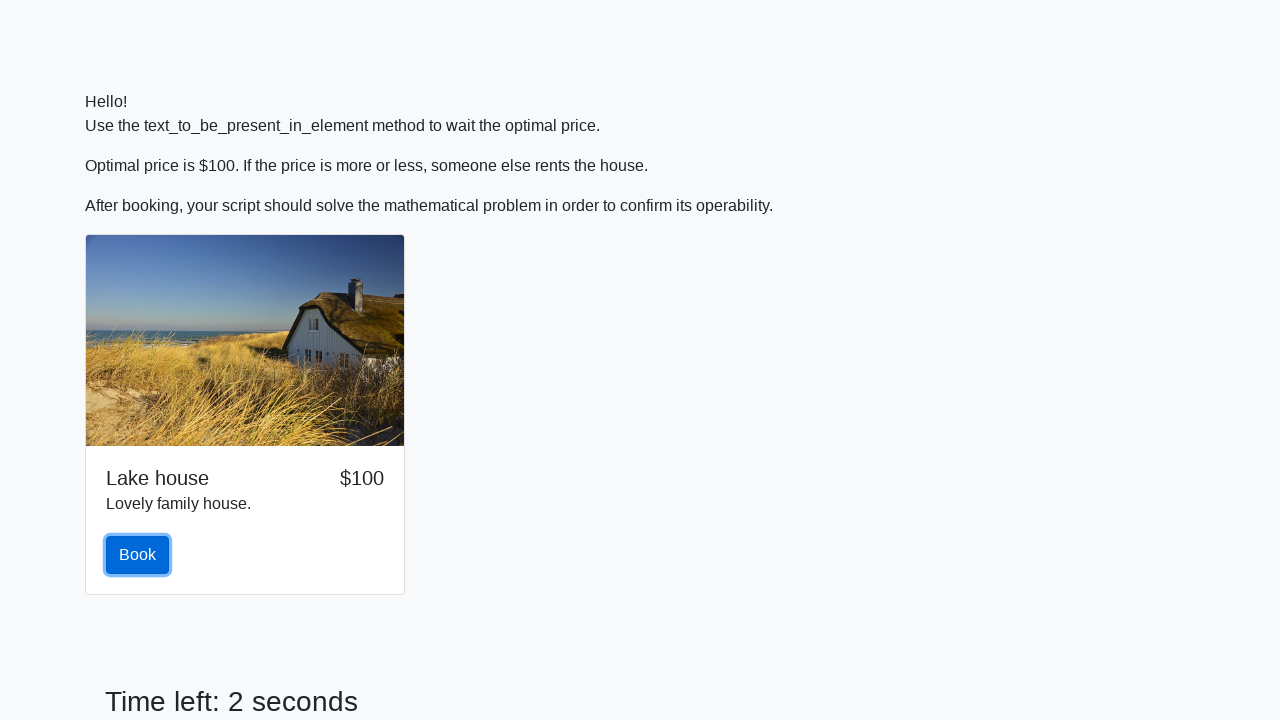

Filled the answer field with the calculated result on #answer
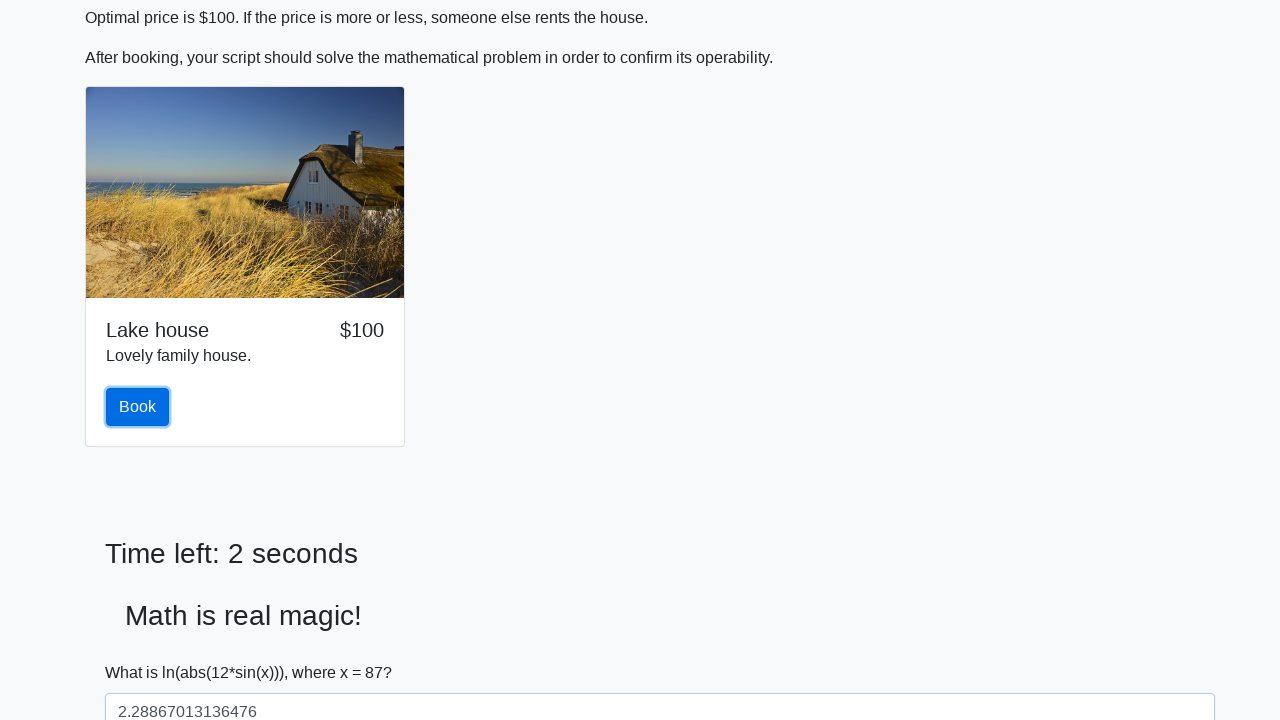

Clicked the submit button at (143, 651) on button[type='submit']
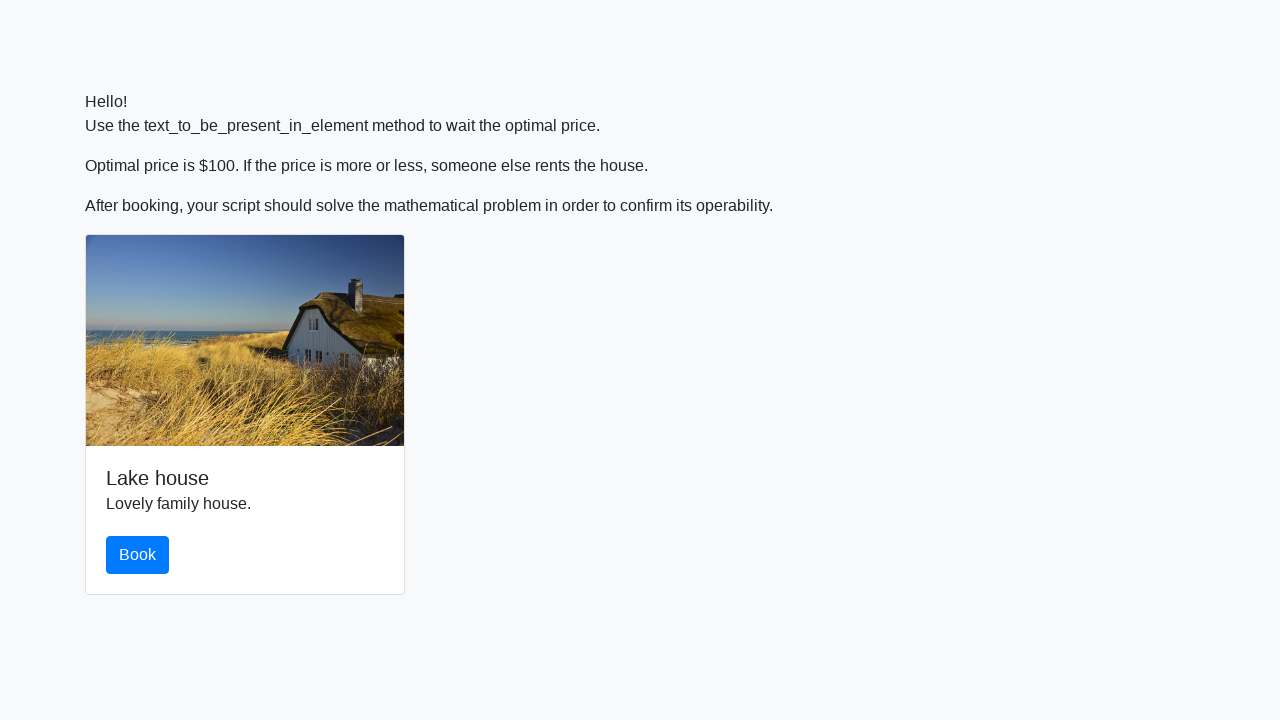

Set up dialog handler to accept alerts
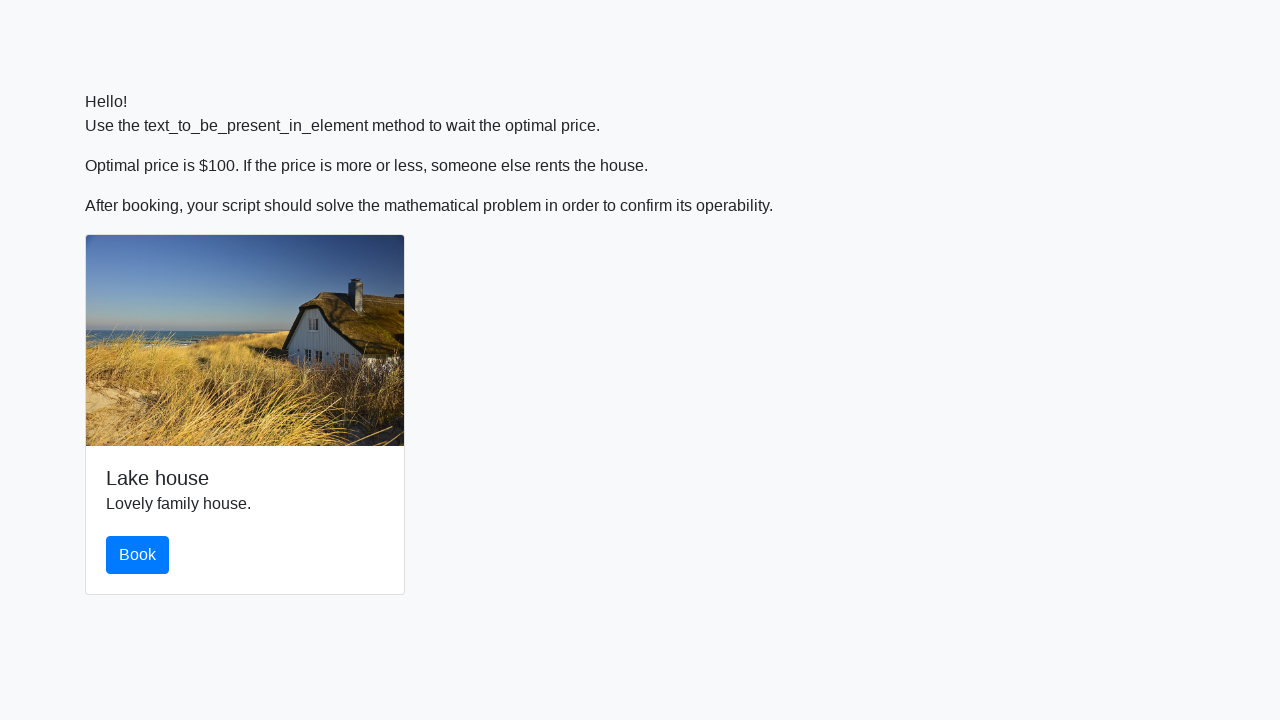

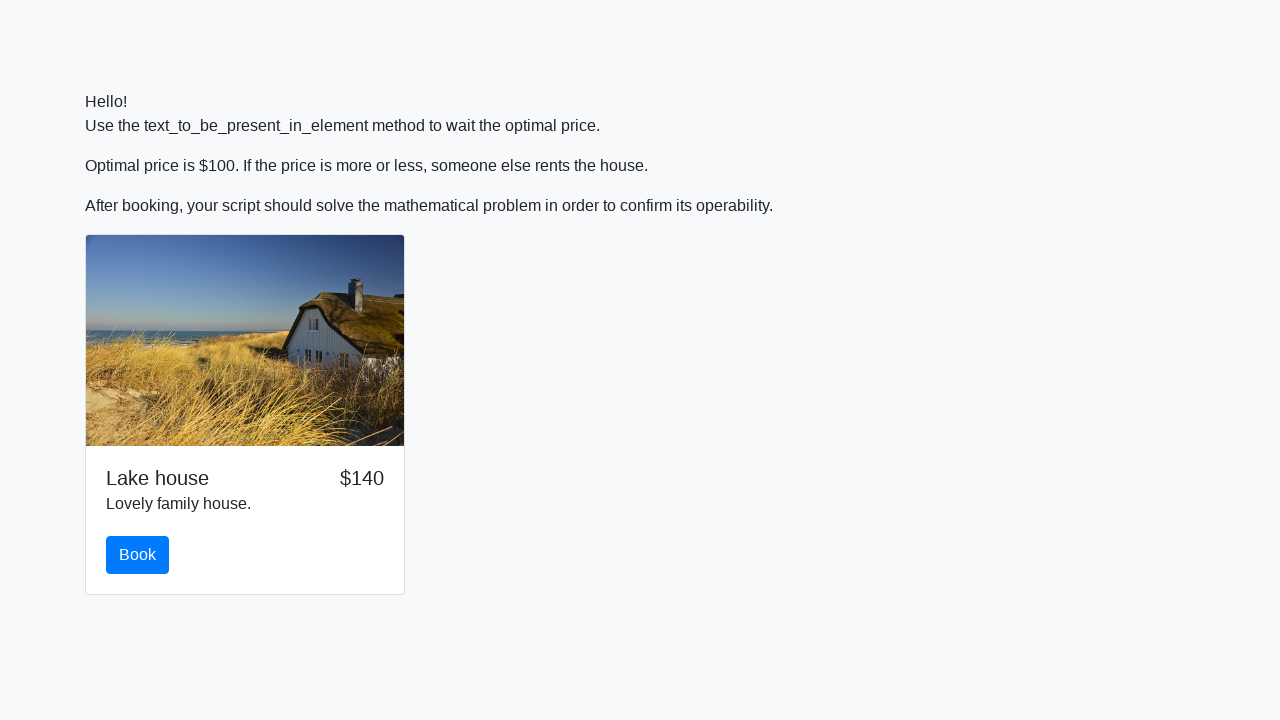